Navigates to Banco Edwards website and clicks on the "Become a Client" button

Starting URL: https://portales.bancoedwards.cl/personas

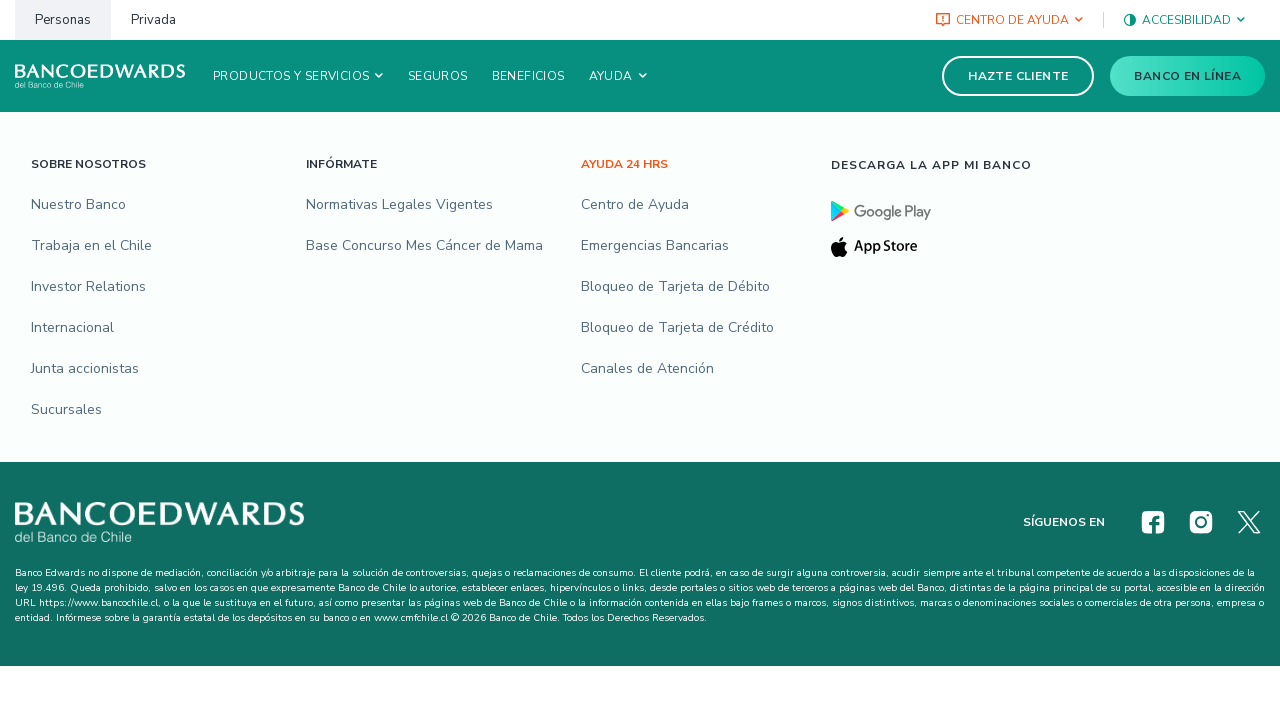

Set viewport size to 1920x1080
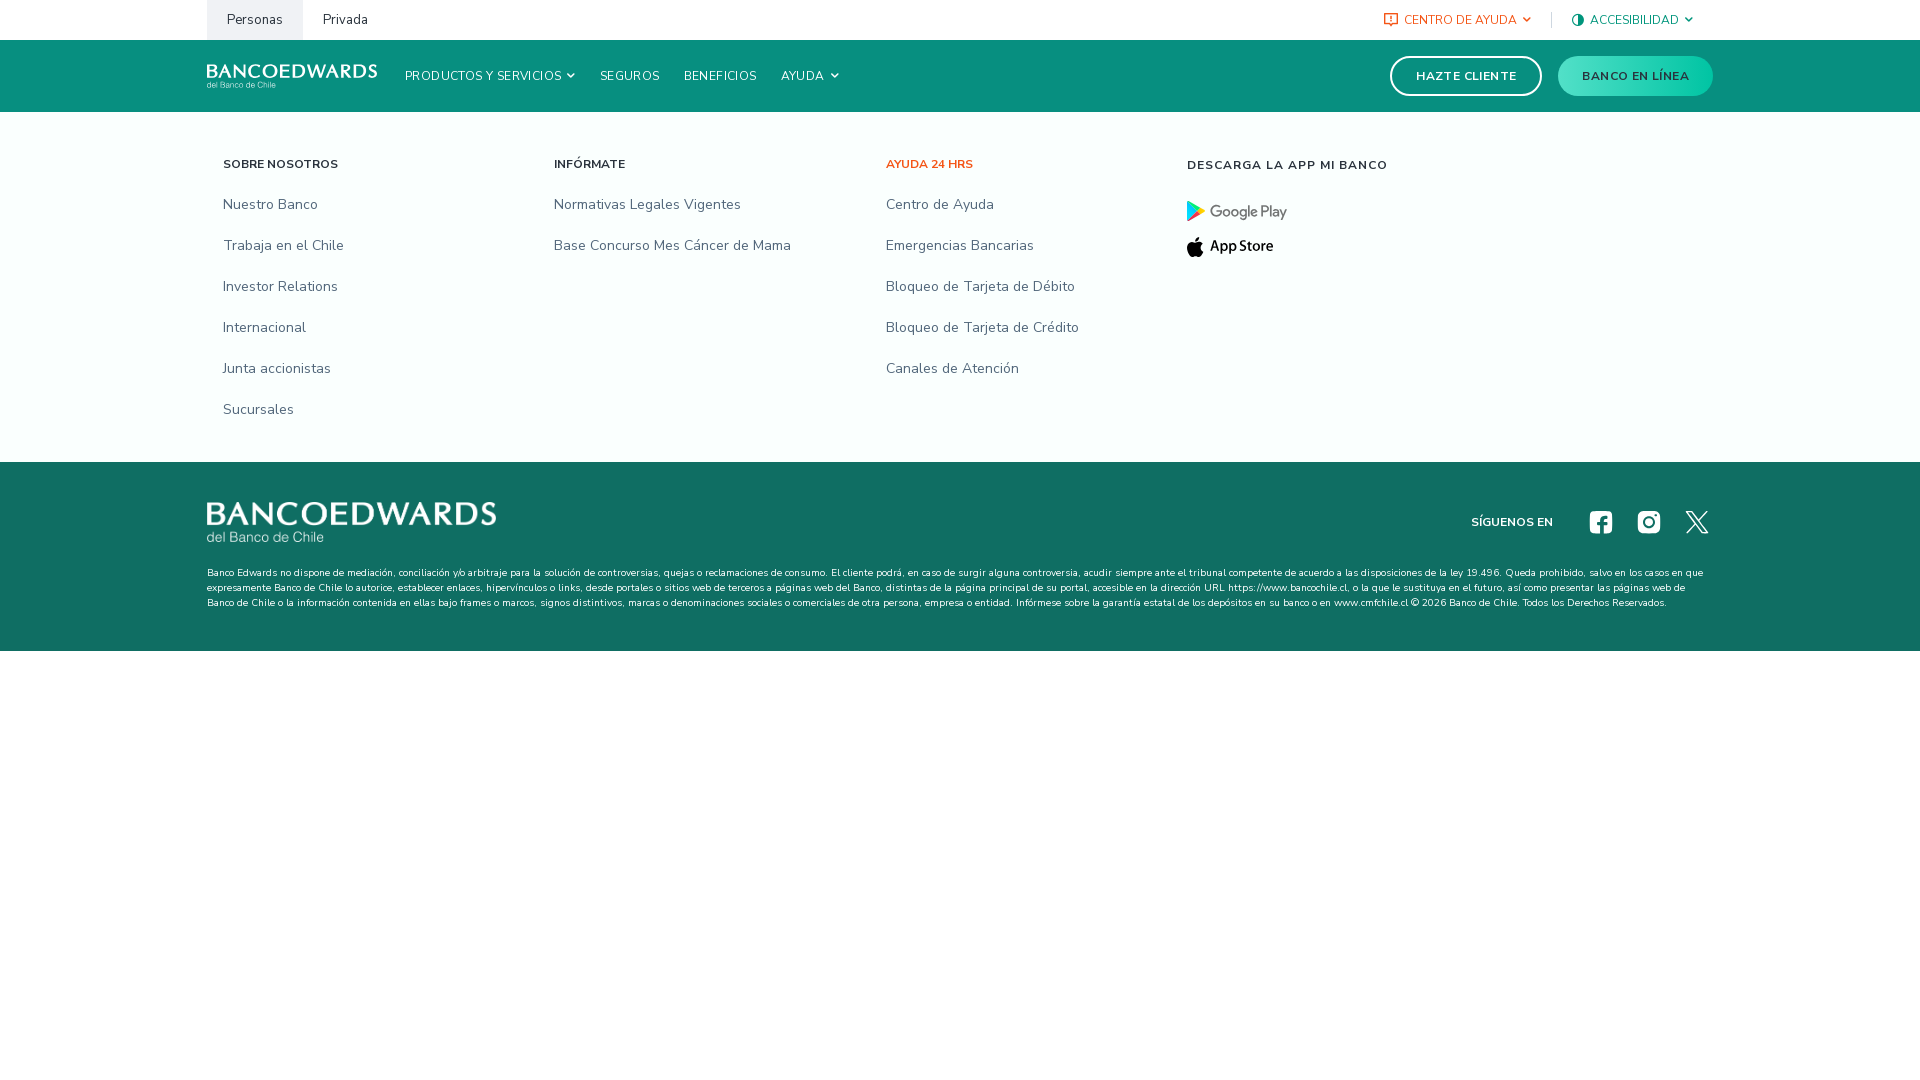

Clicked on 'Hazte Cliente' (Become a Client) button at (1466, 76) on #pbec_header-link-hazte_cliente
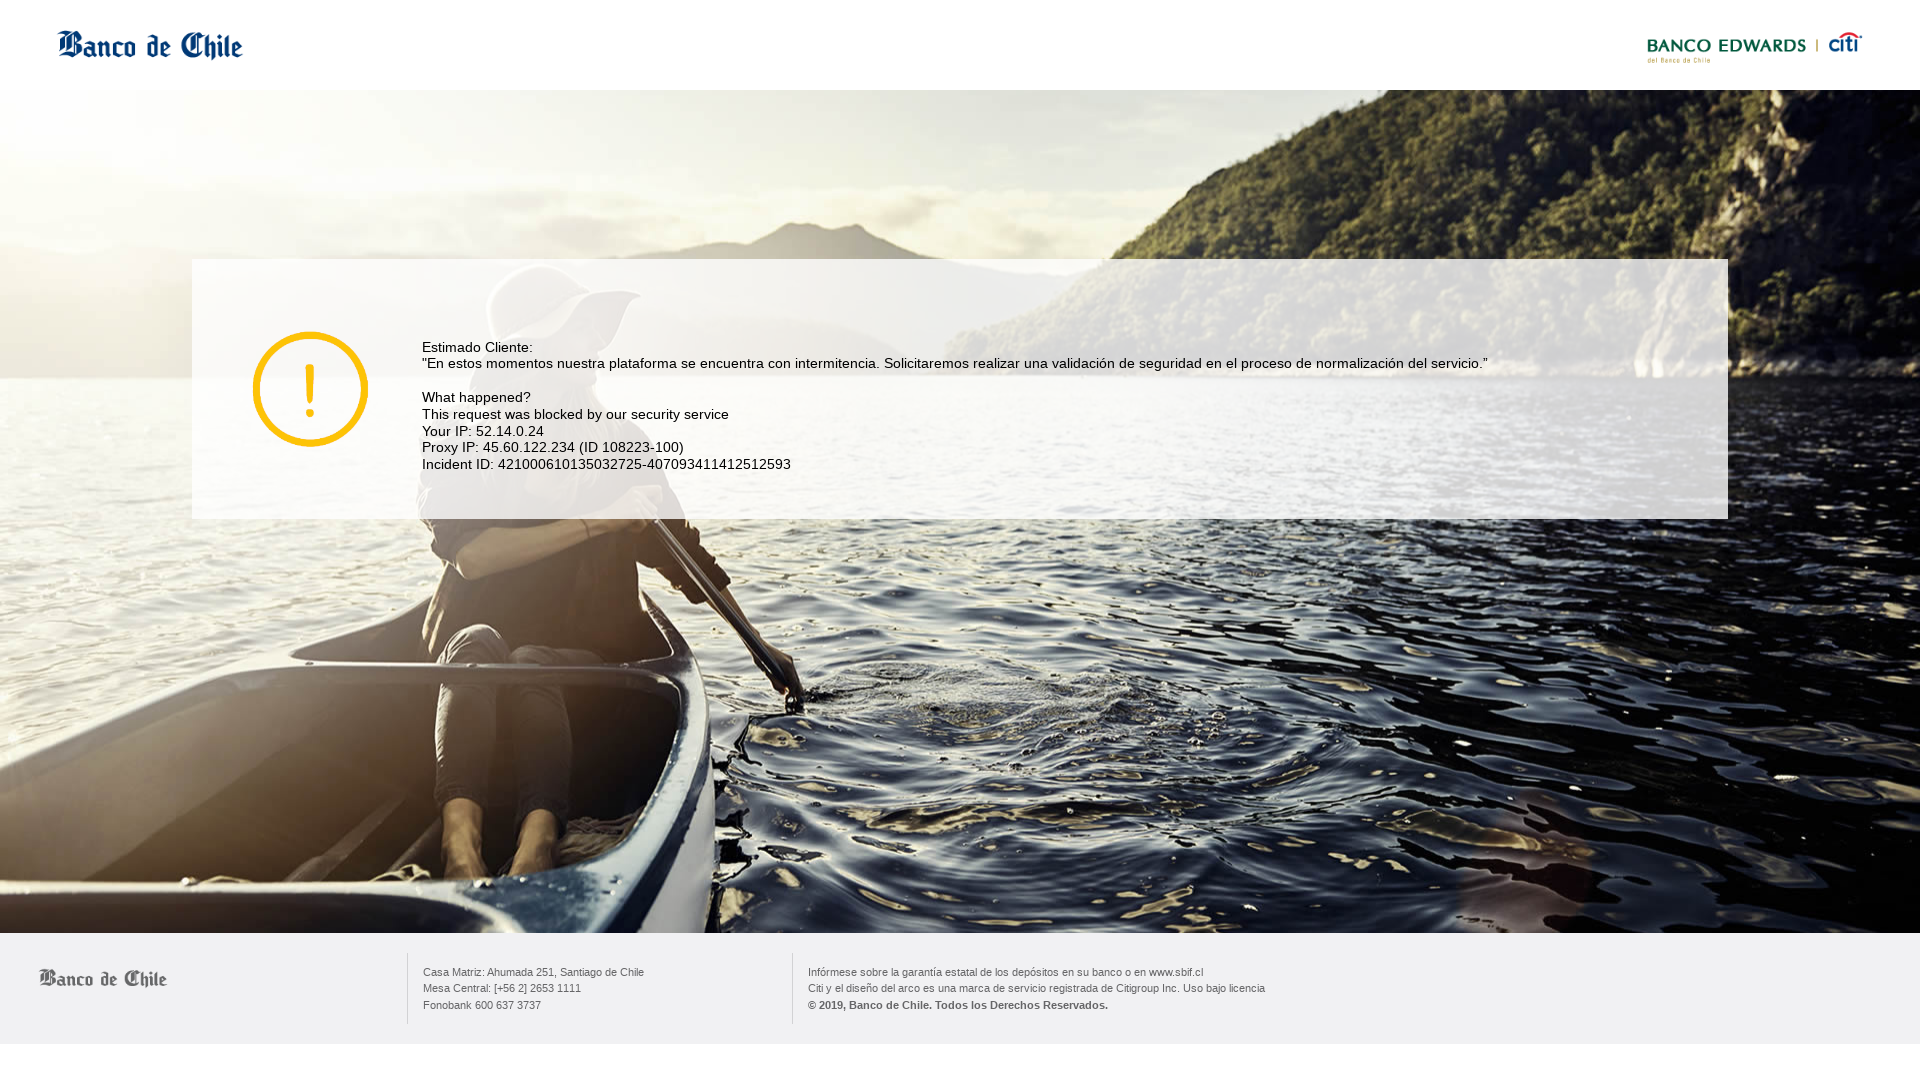

Waited 3 seconds for form to load
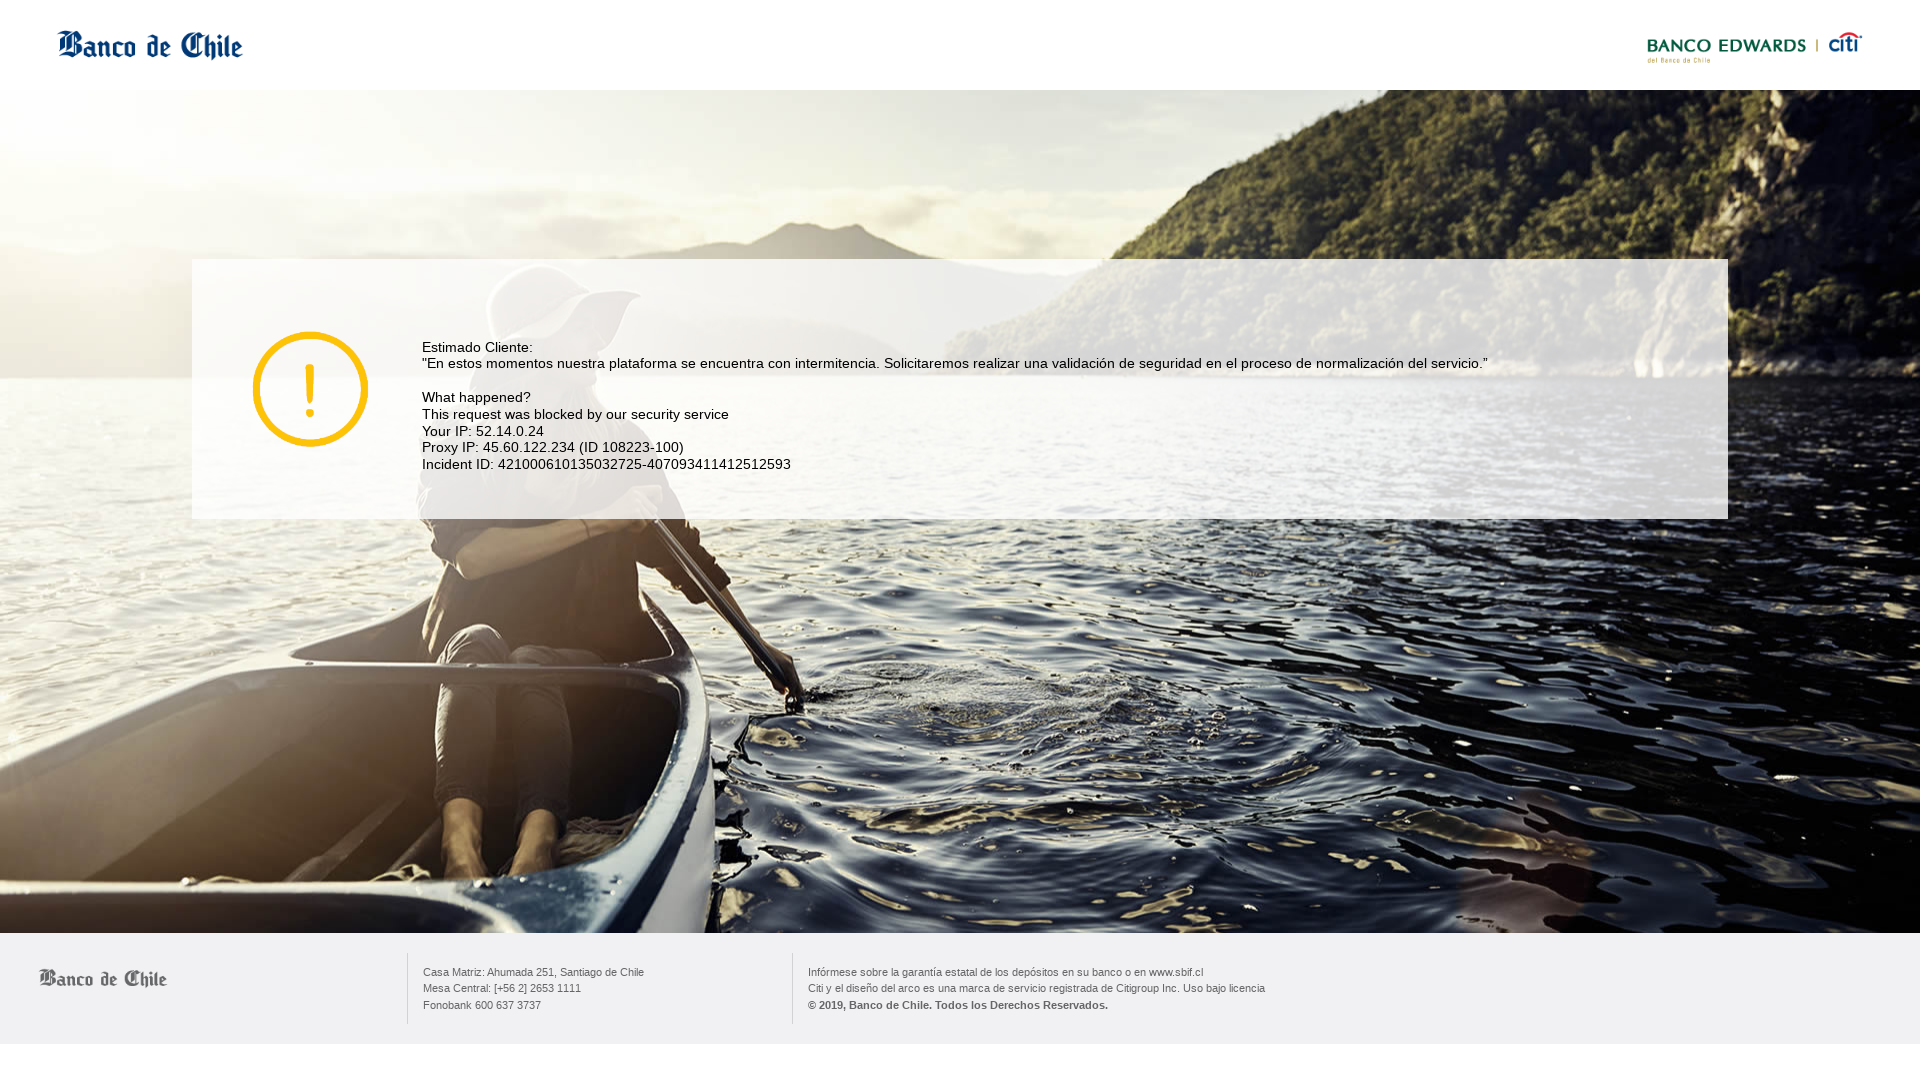

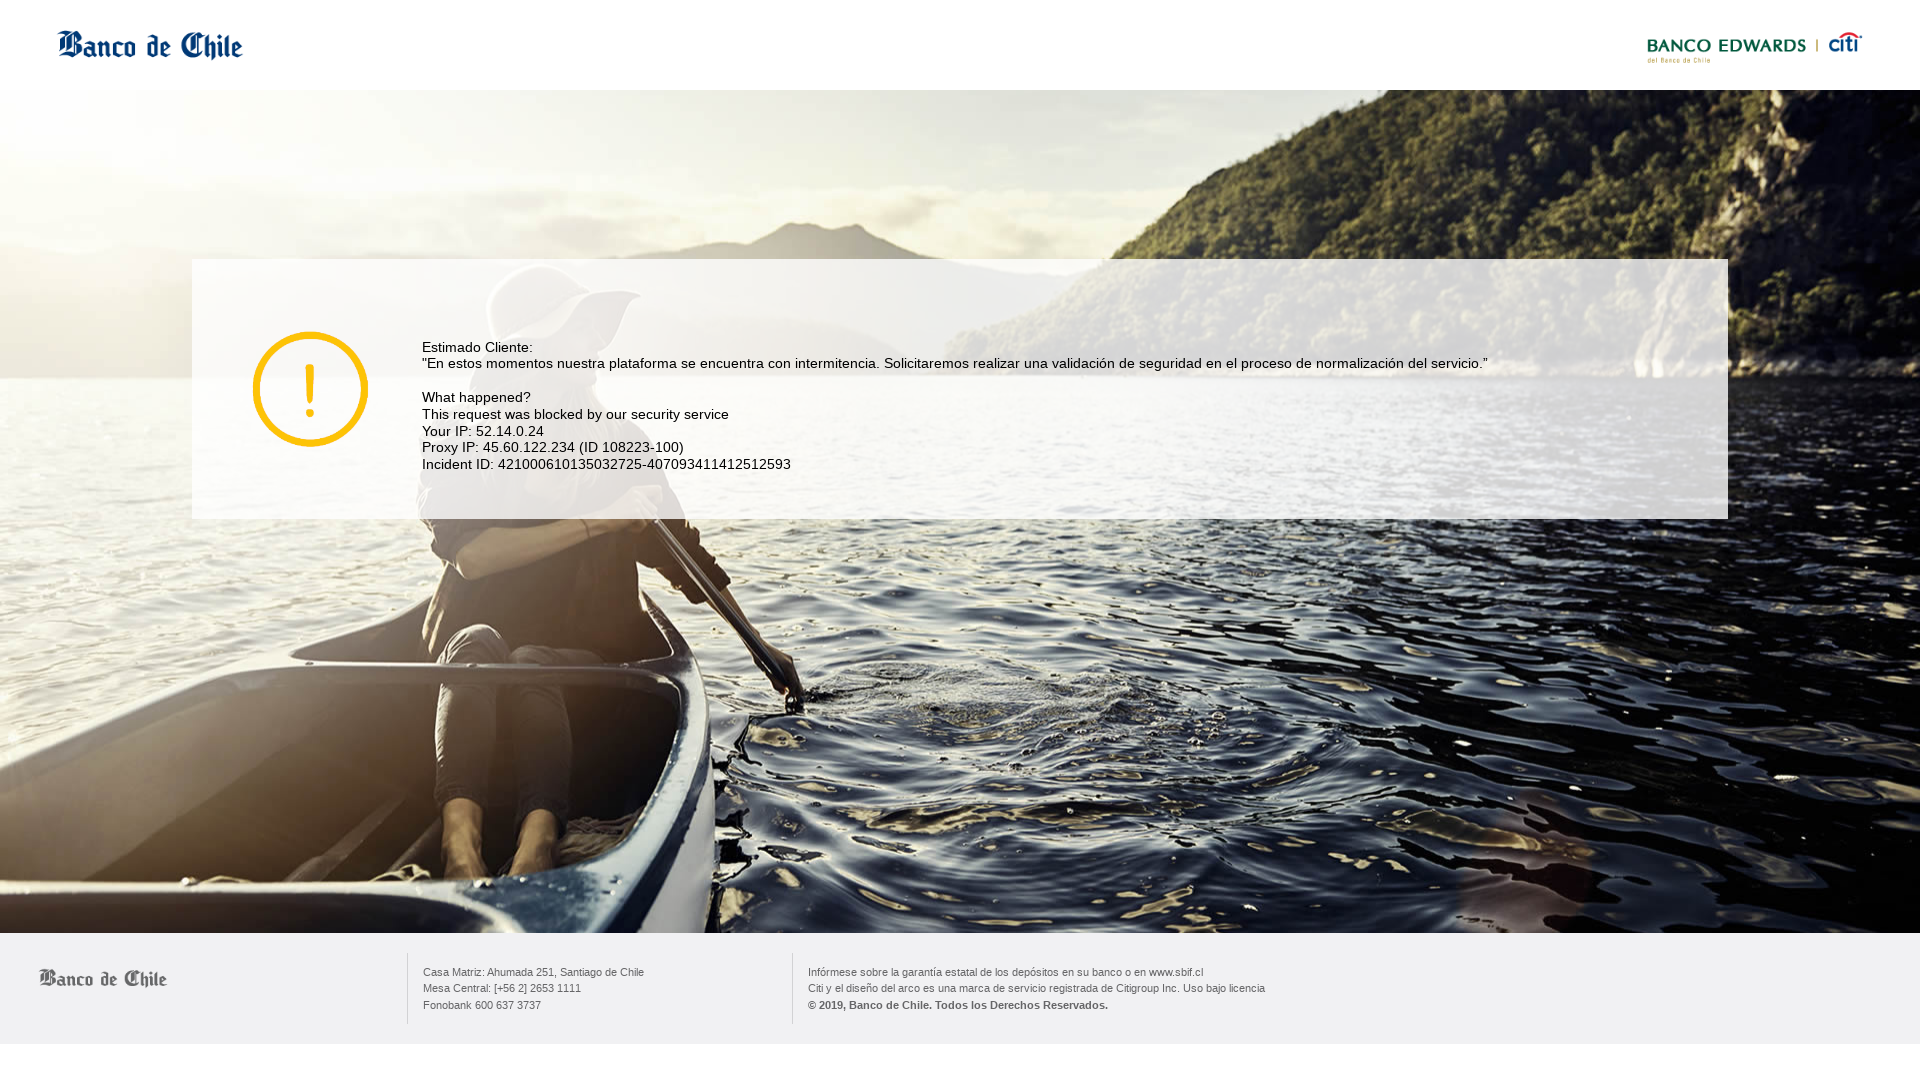